Tests checkbox functionality by selecting all unselected checkboxes on the page and verifying they are all selected

Starting URL: https://the-internet.herokuapp.com/checkboxes

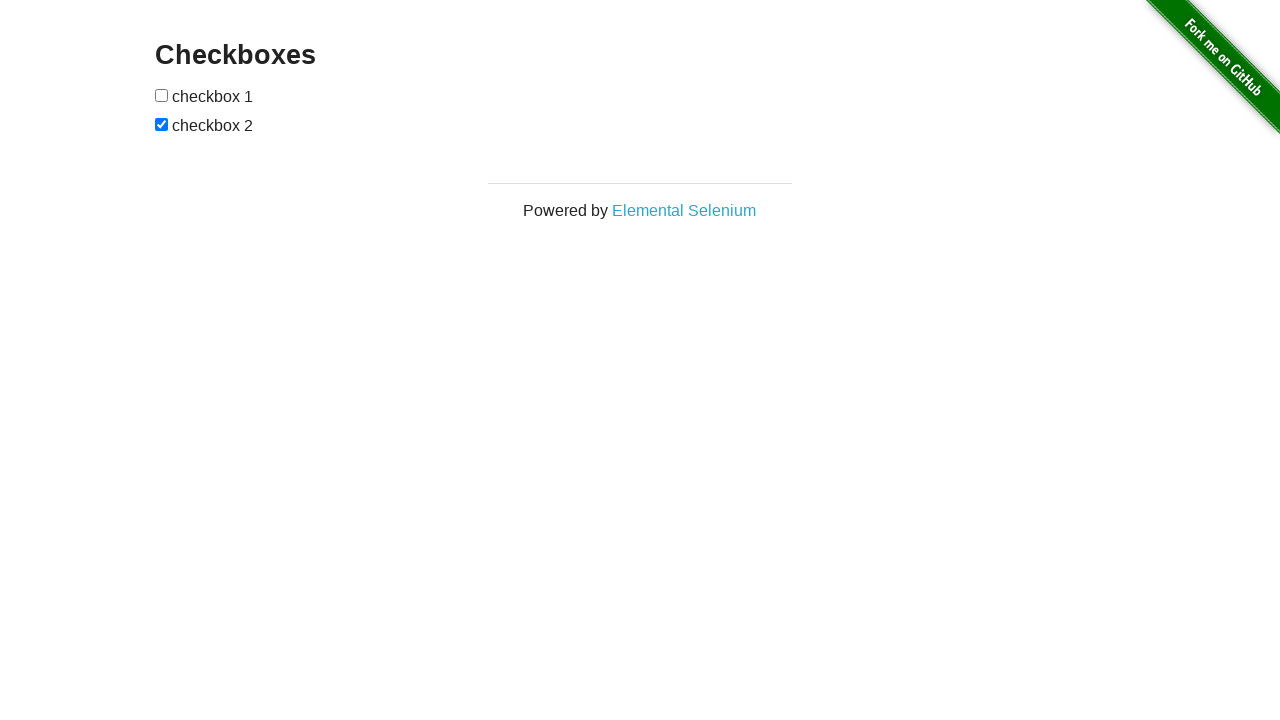

Located all checkboxes on the page
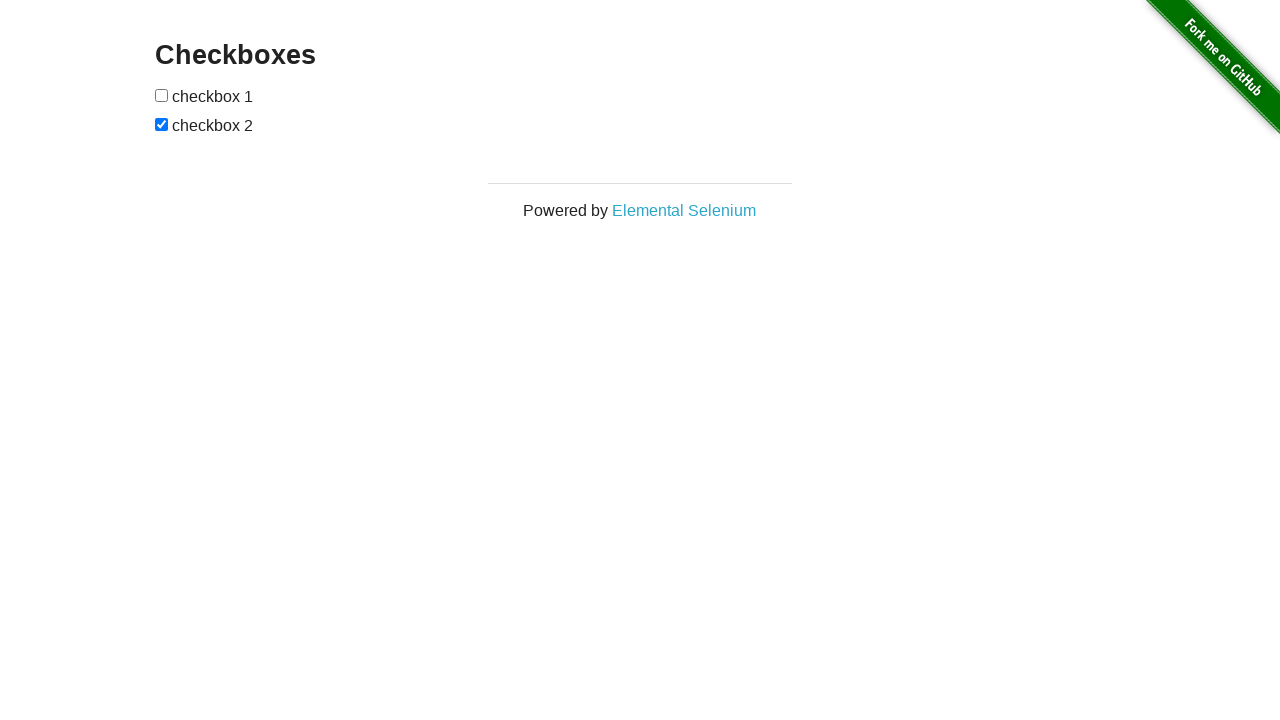

Found 2 checkboxes on the page
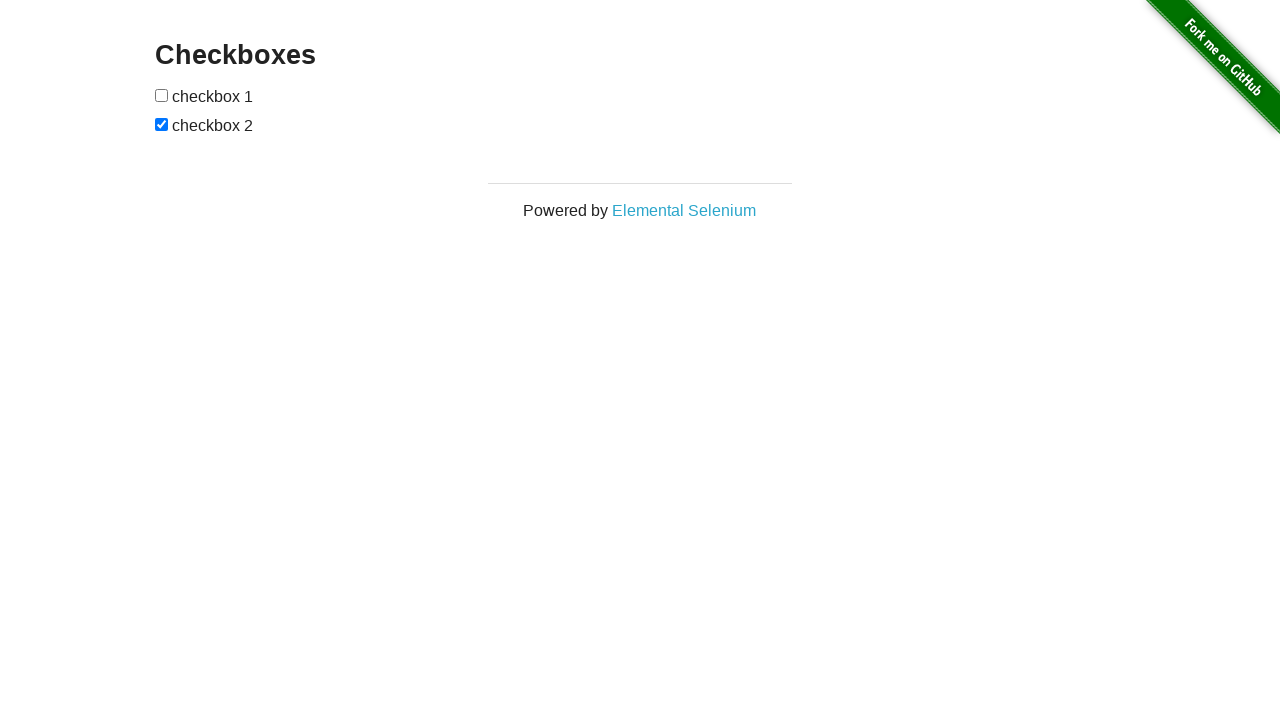

Clicked unchecked checkbox 1 at (162, 95) on input[type='checkbox'] >> nth=0
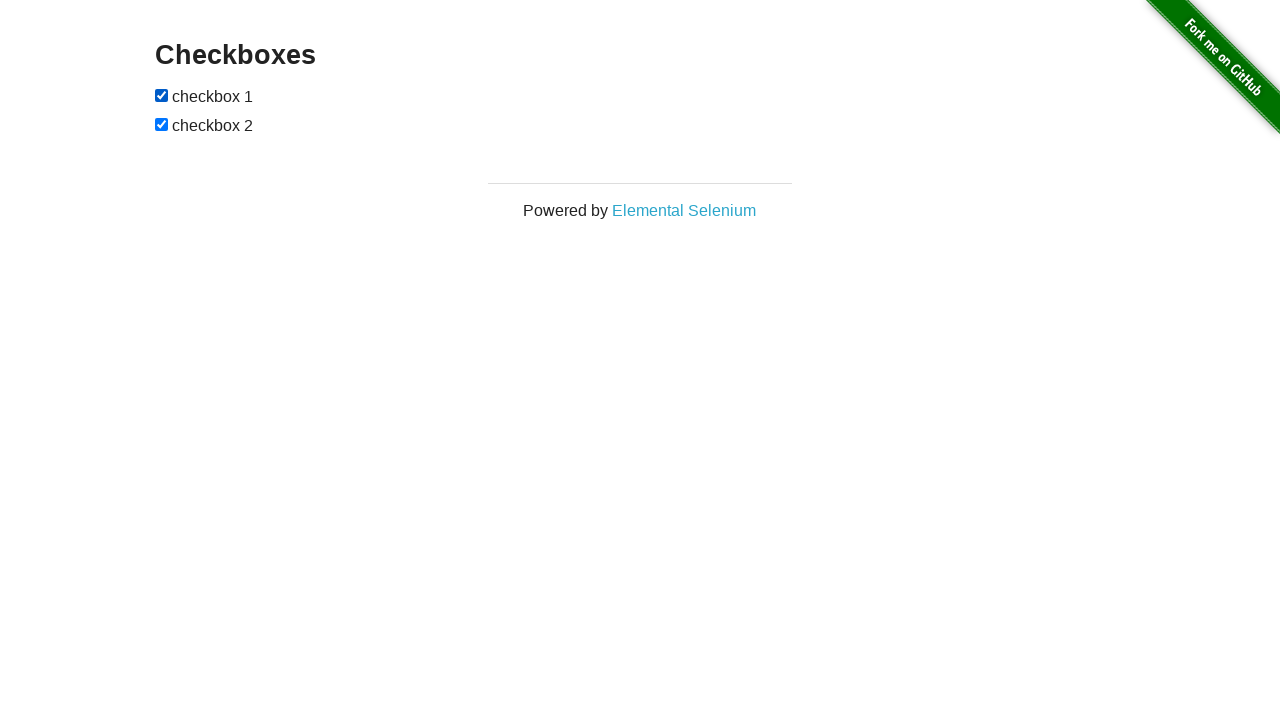

Verified checkbox 1 is selected
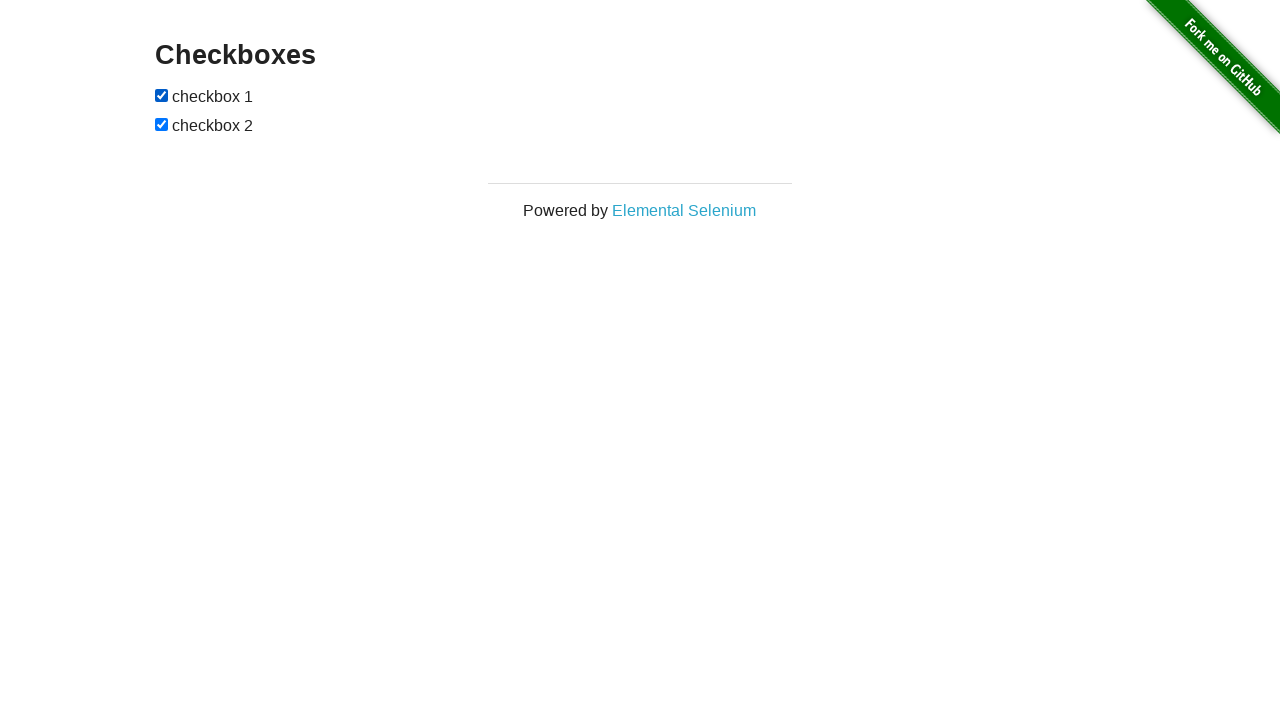

Verified checkbox 2 is selected
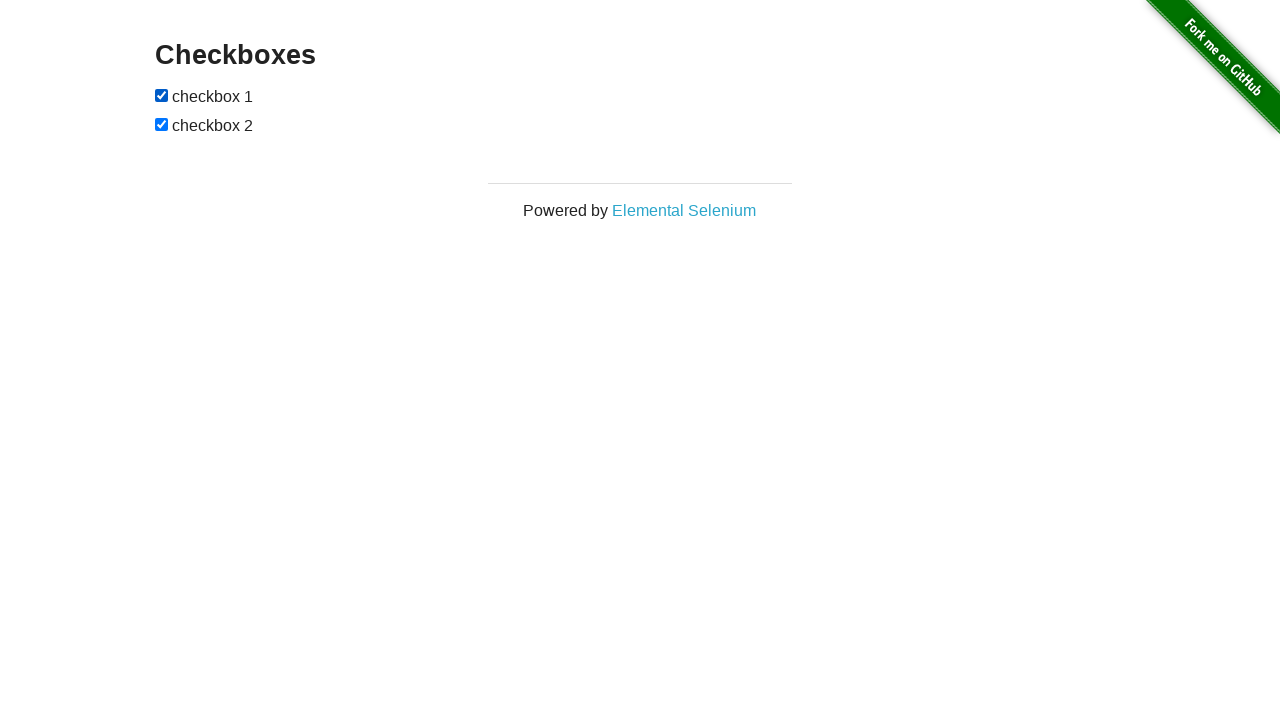

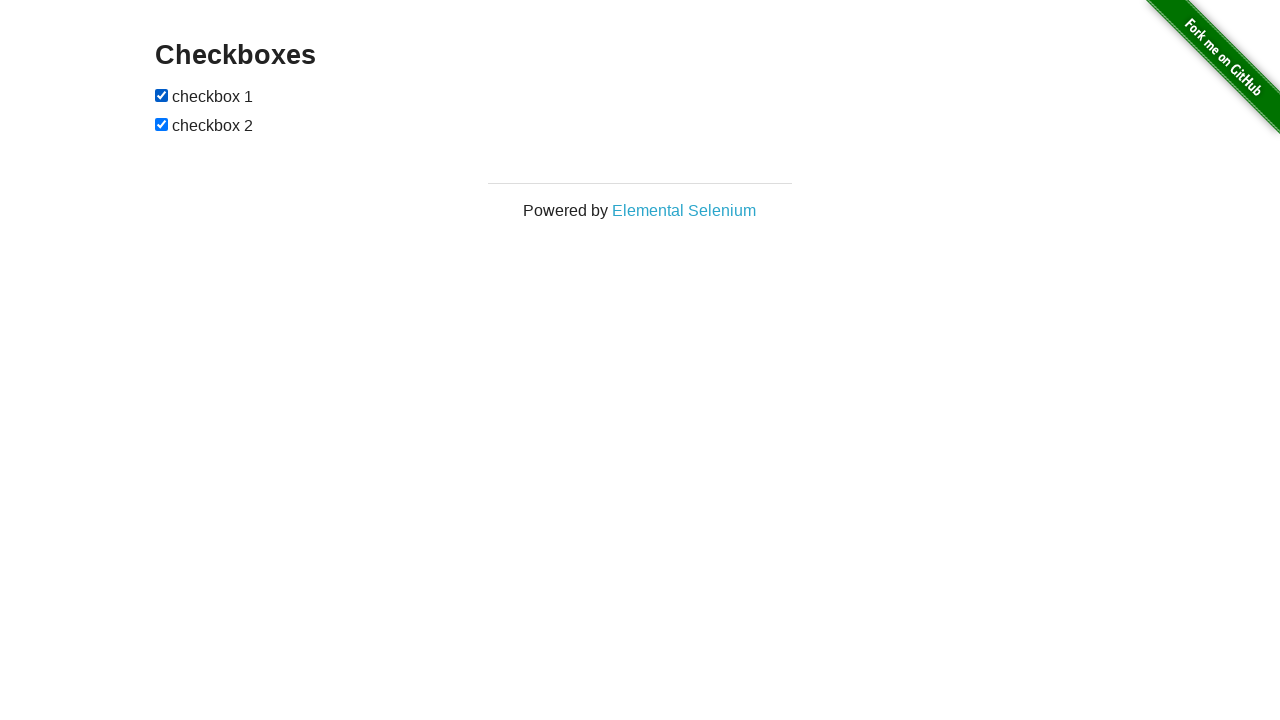